Tests that none of the elements with class "test" contain the number 190 in their text

Starting URL: https://kristinek.github.io/site/examples/locators

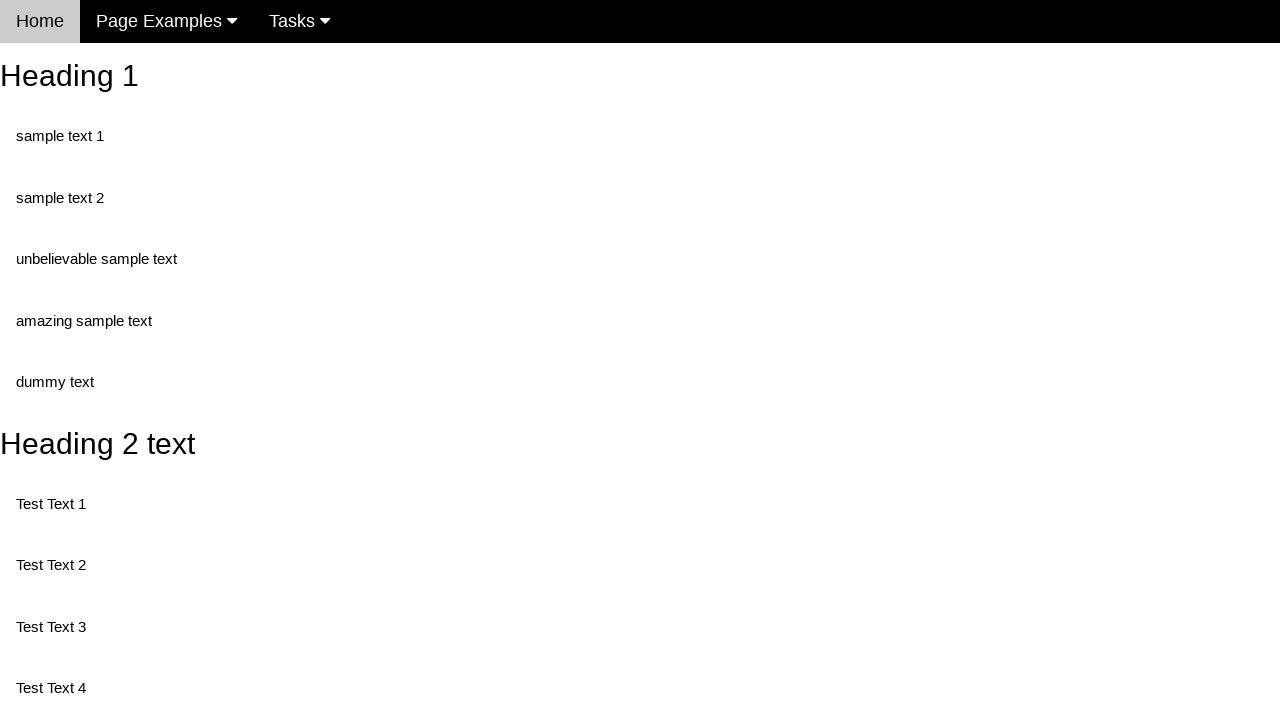

Navigated to locators example page
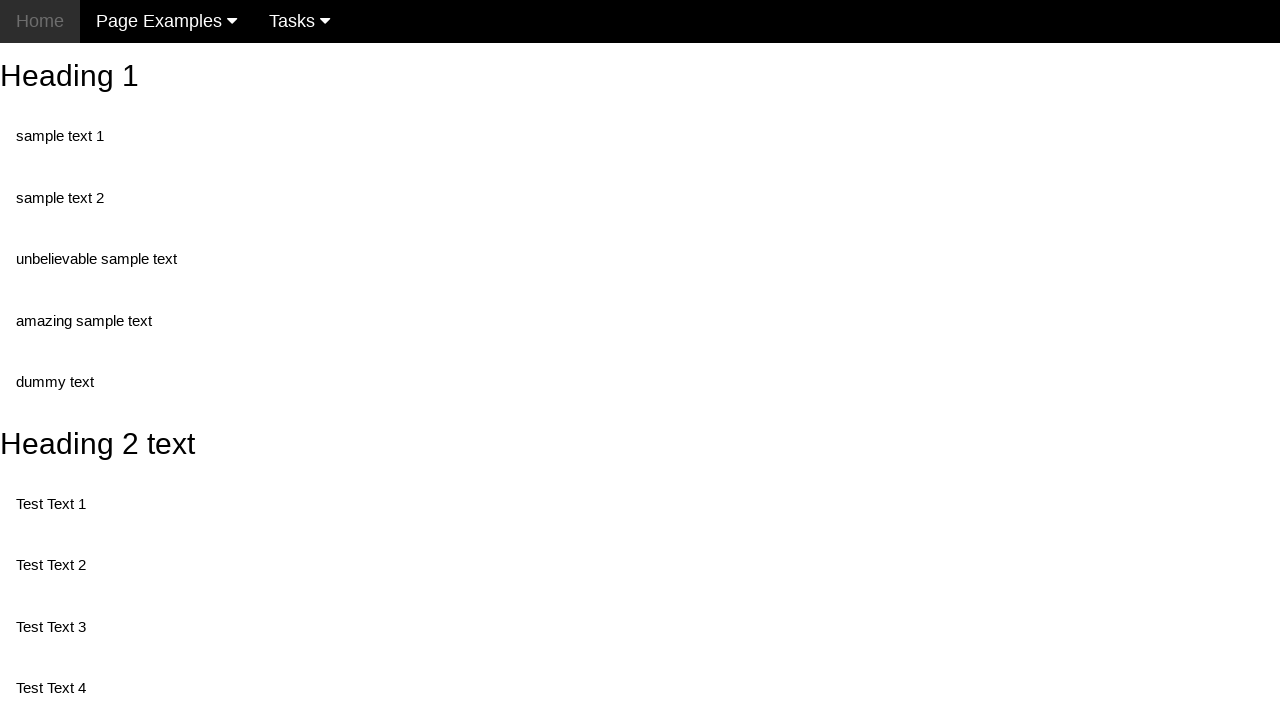

Located all elements with class 'test'
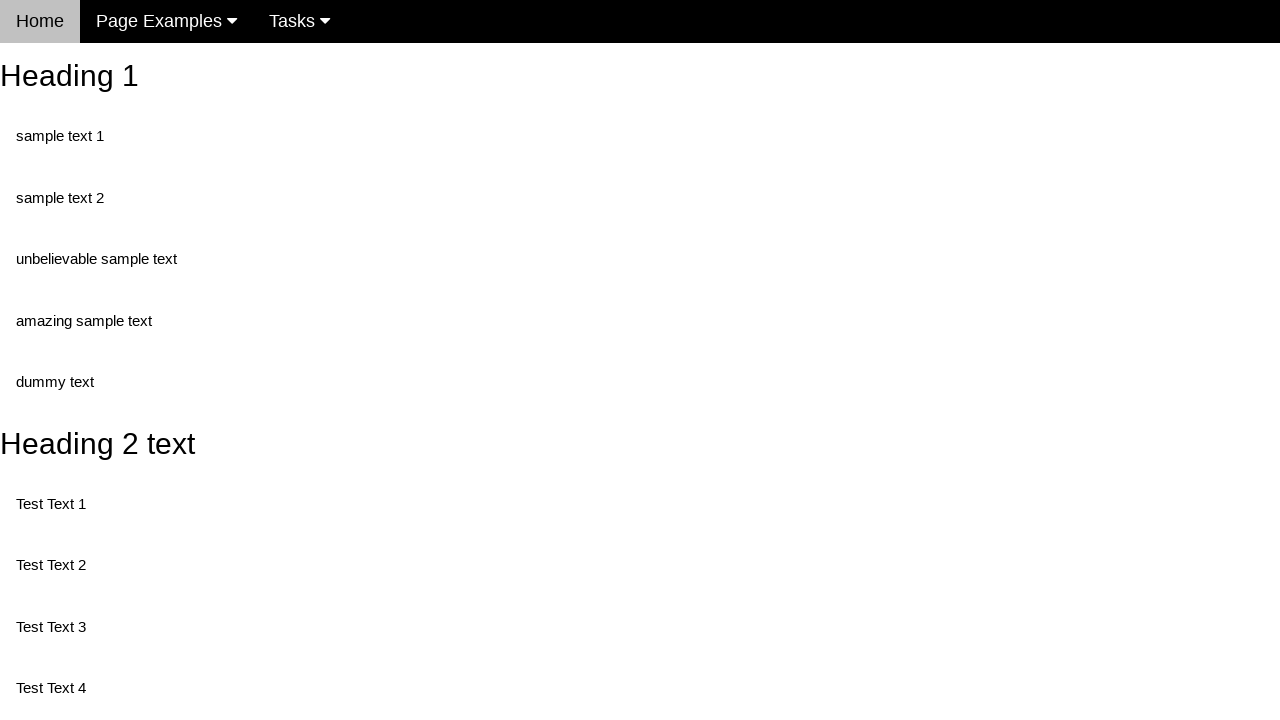

Retrieved text content from test element: 'Test Text 1'
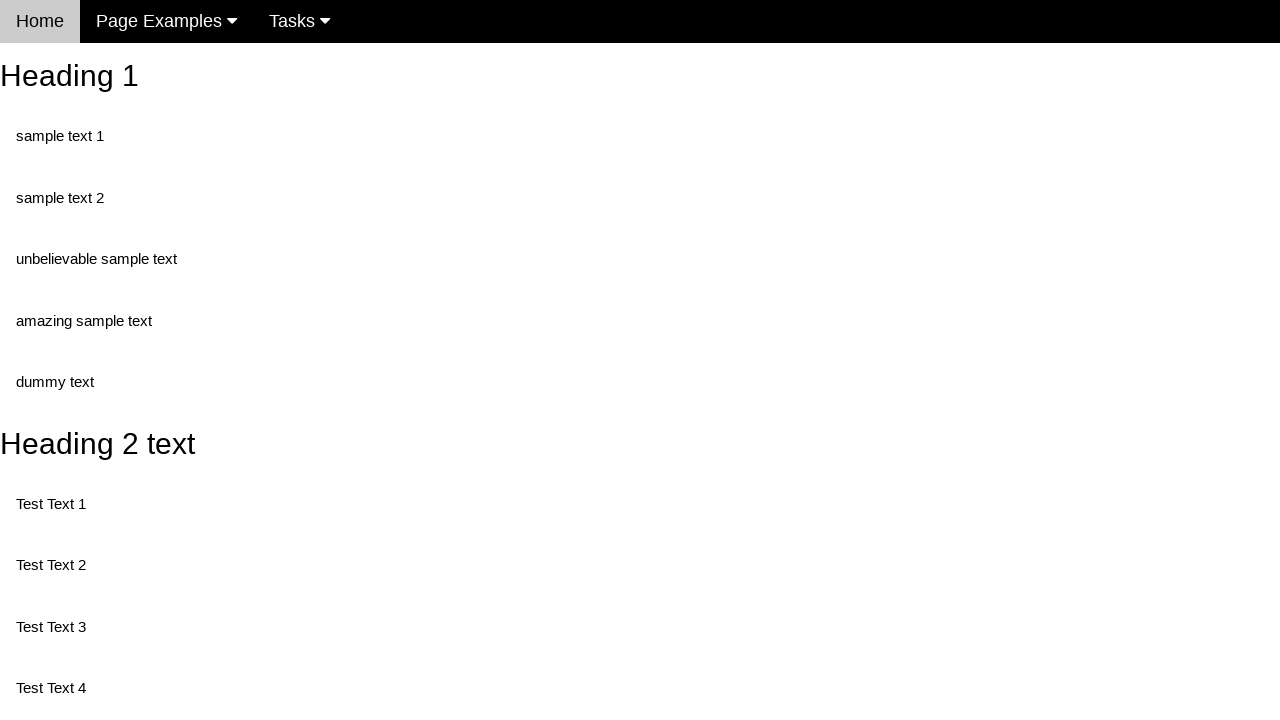

Verified that element text does not contain '190'
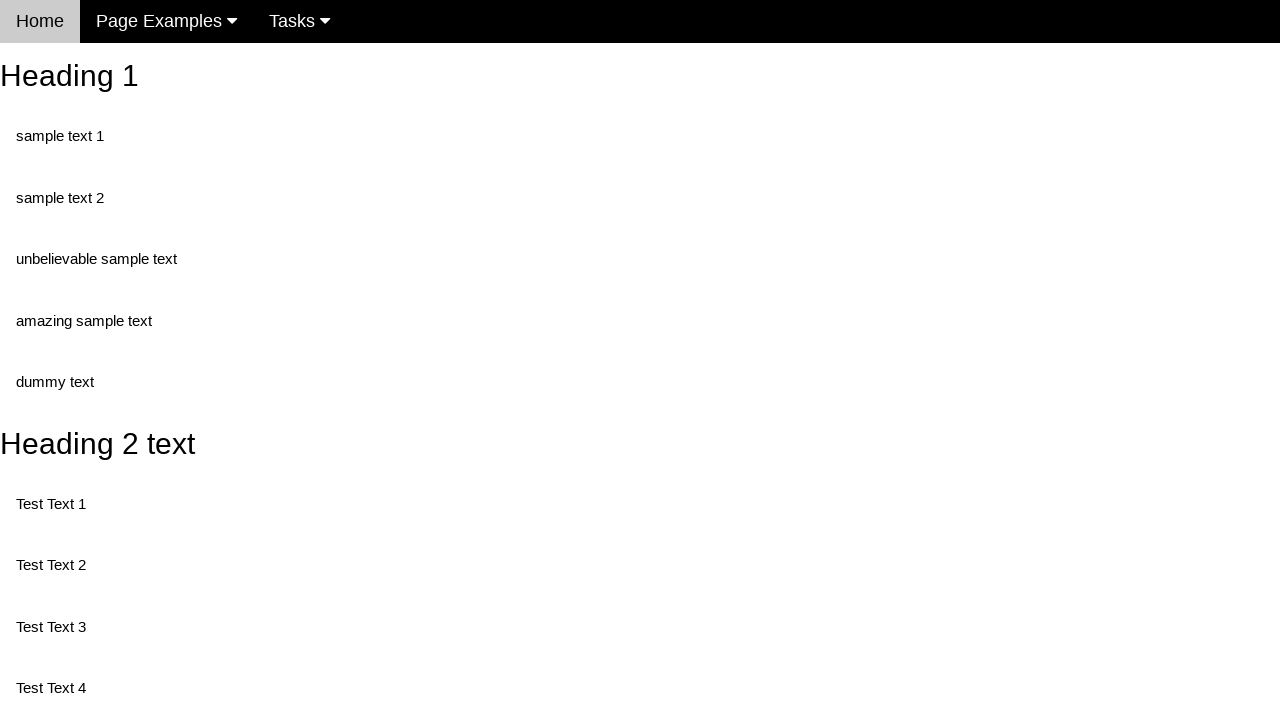

Retrieved text content from test element: 'Test Text 3'
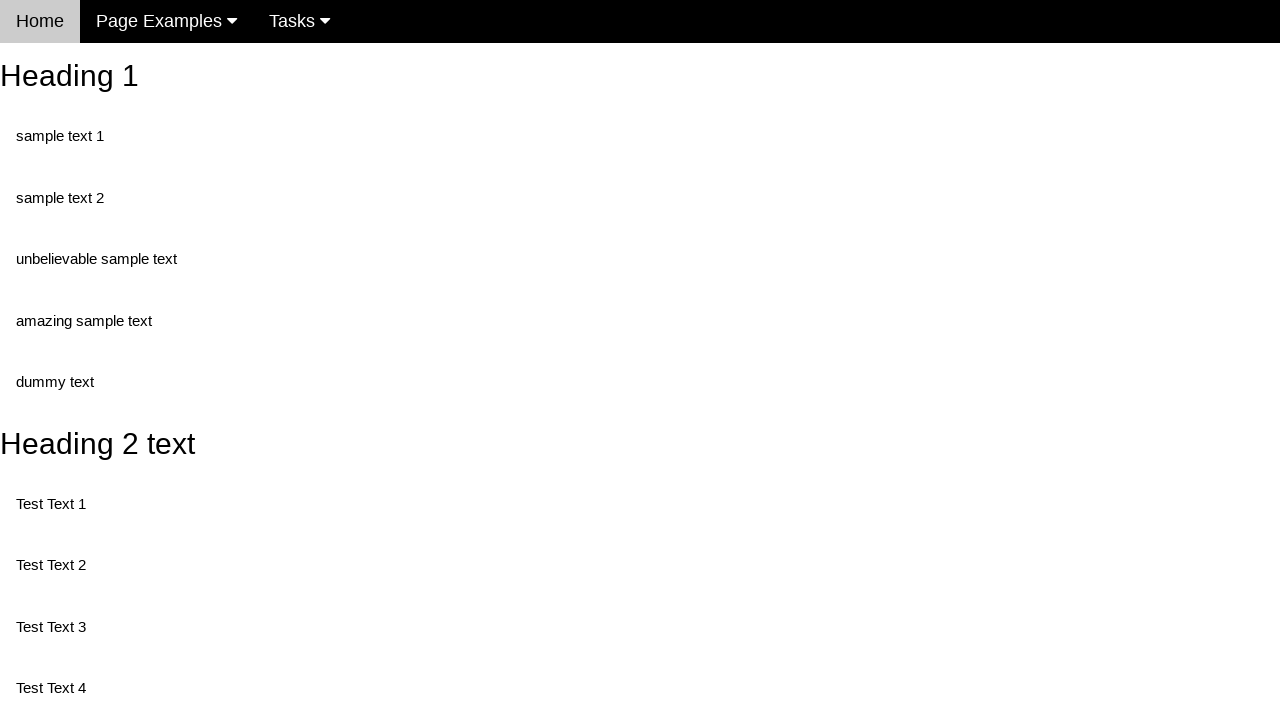

Verified that element text does not contain '190'
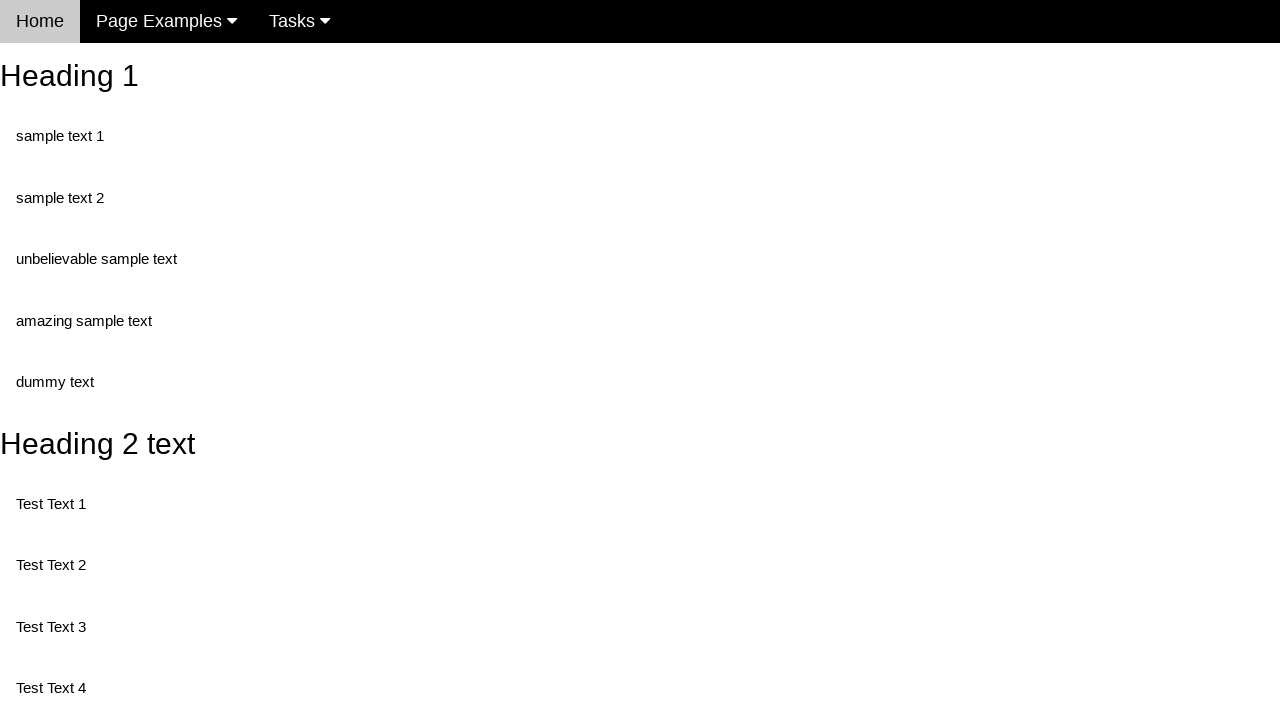

Retrieved text content from test element: 'Test Text 4'
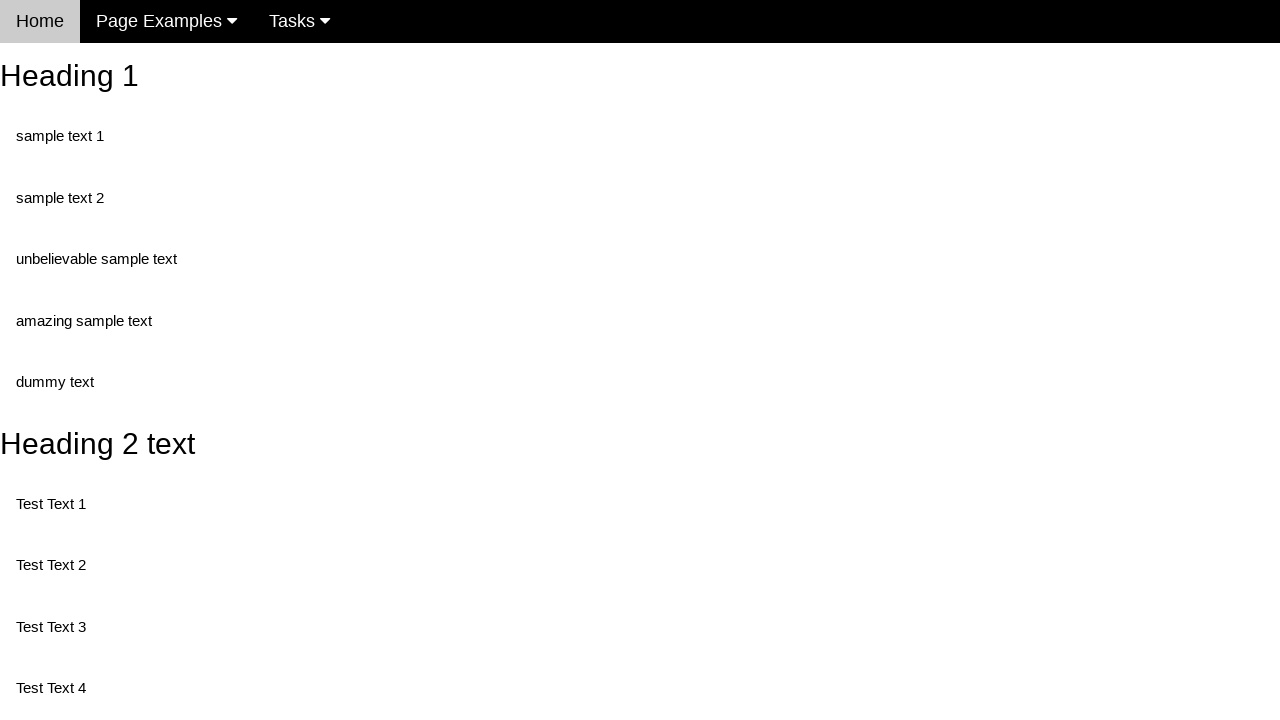

Verified that element text does not contain '190'
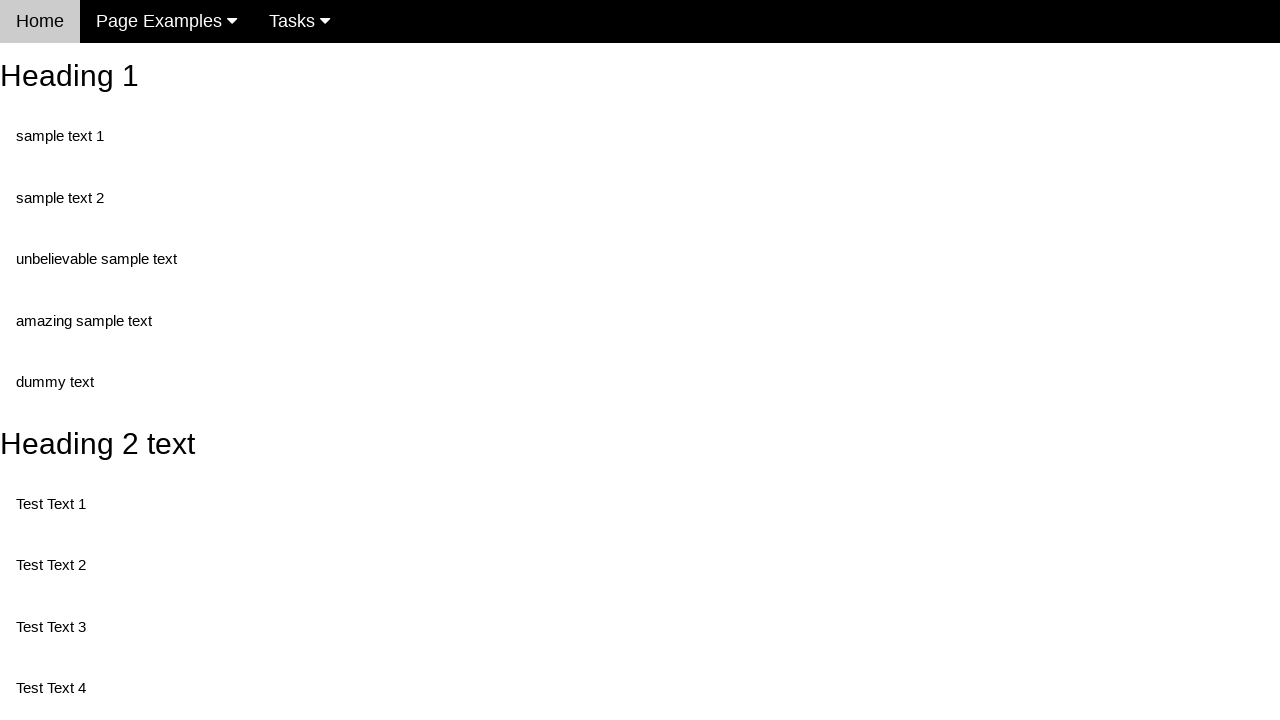

Retrieved text content from test element: 'Test Text 5'
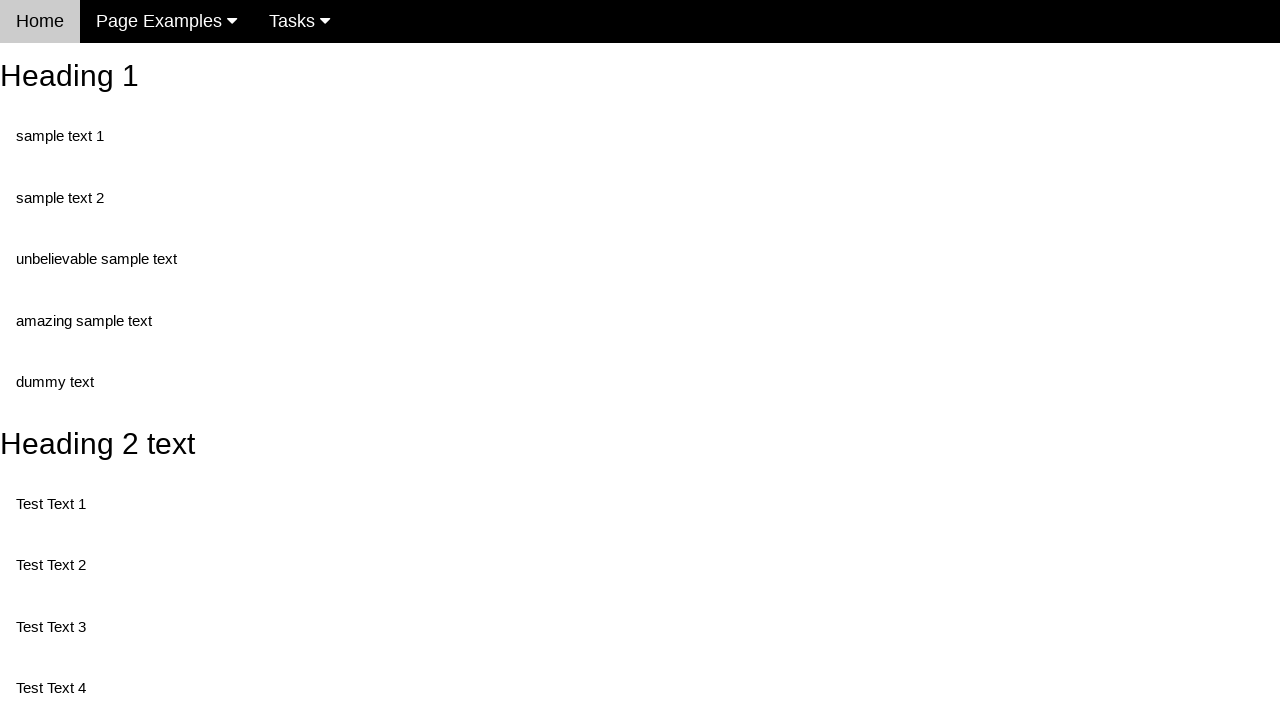

Verified that element text does not contain '190'
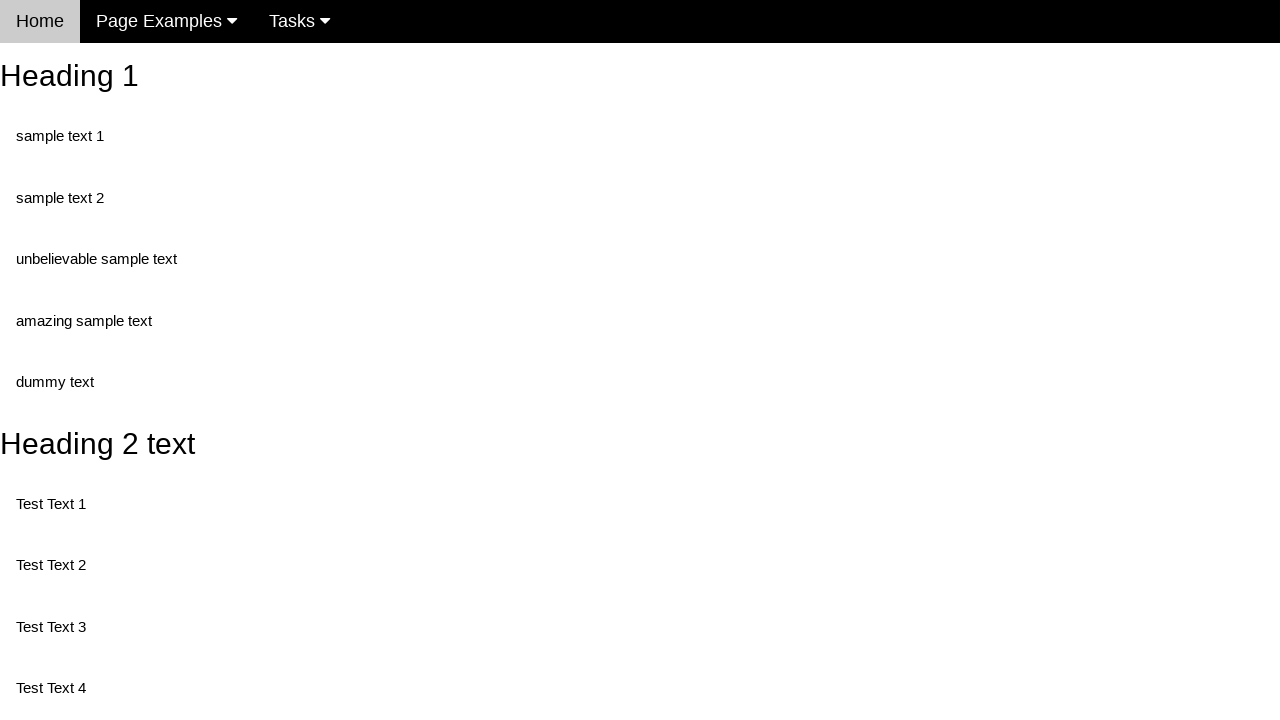

Retrieved text content from test element: 'Test Text 6'
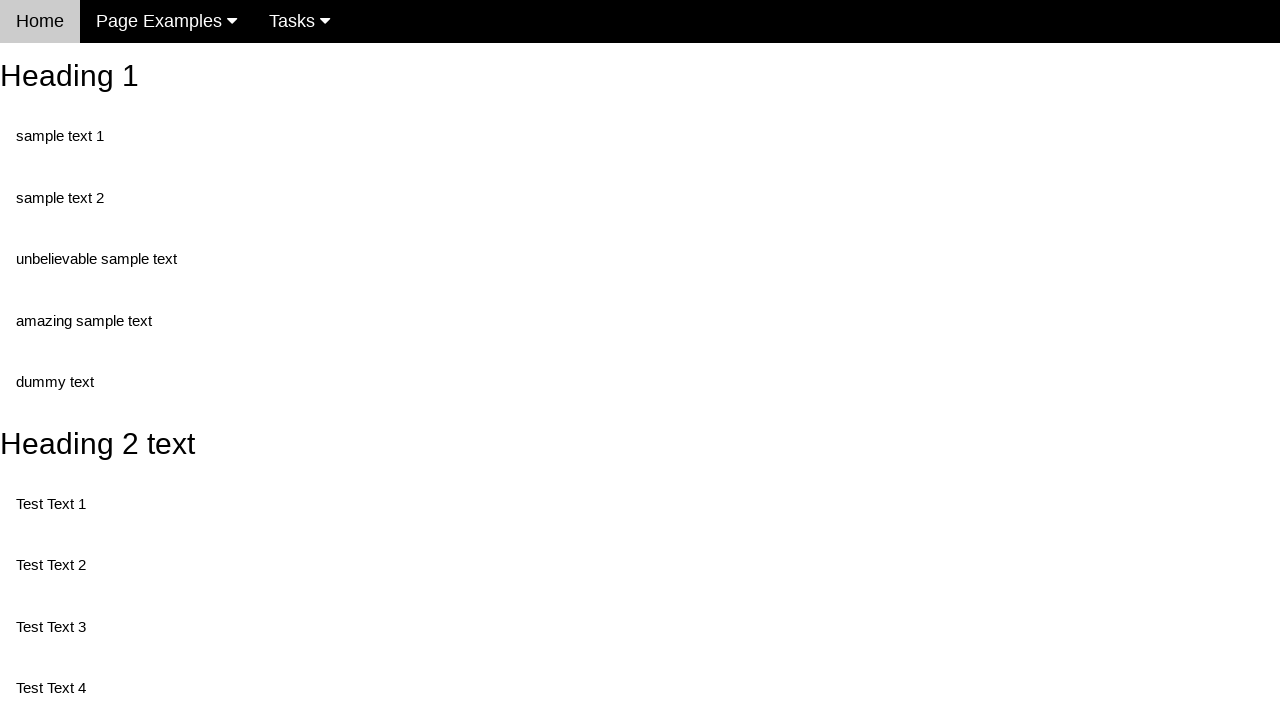

Verified that element text does not contain '190'
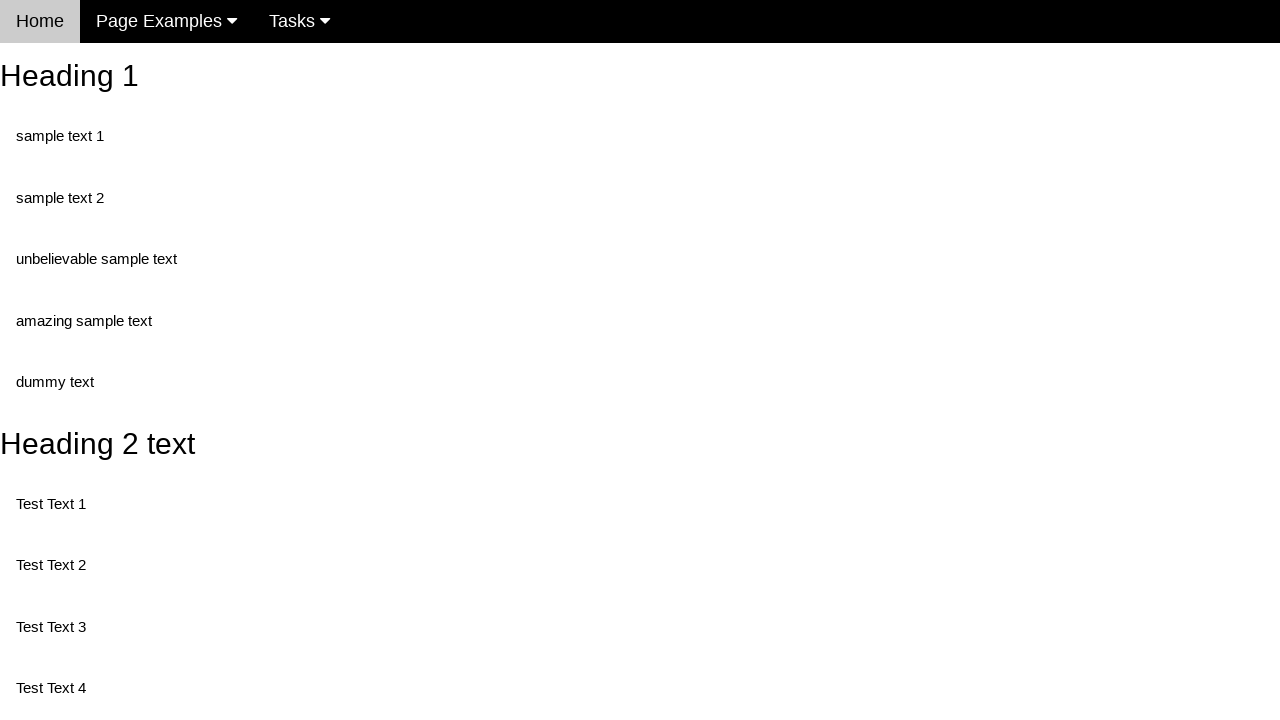

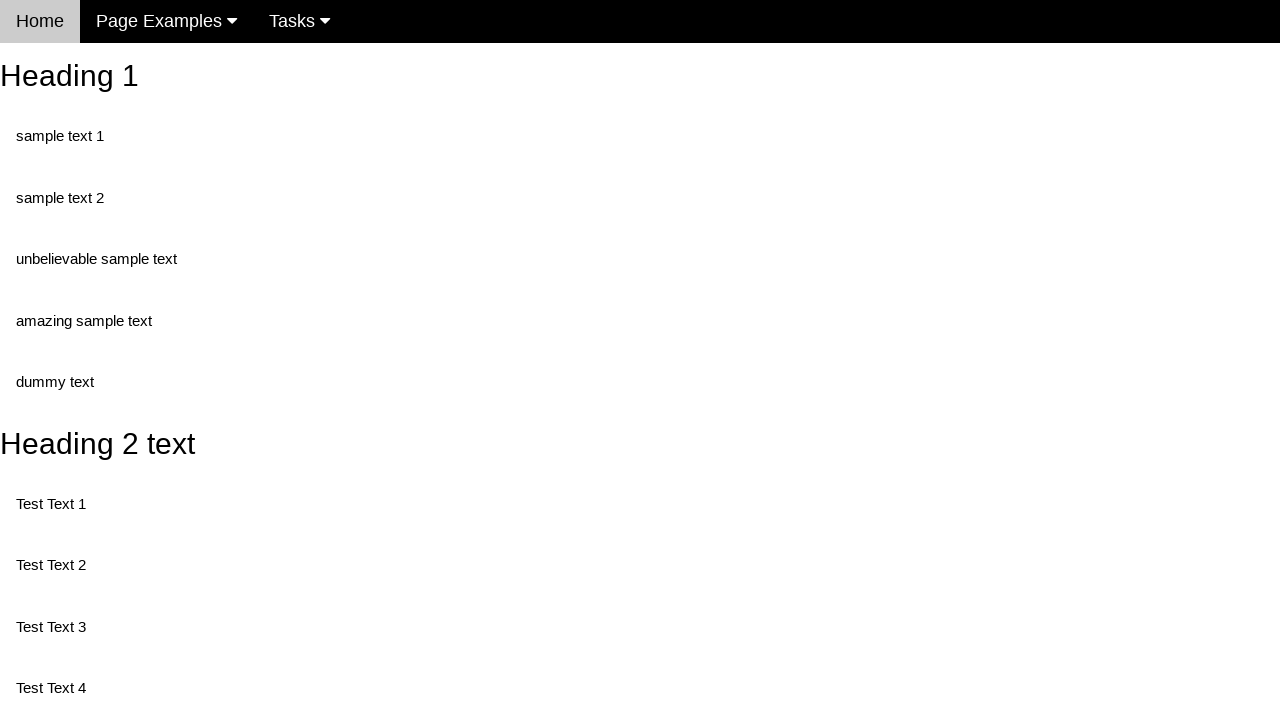